Tests table sorting functionality by clicking the Email column header and verifying the column is sorted in ascending order

Starting URL: http://the-internet.herokuapp.com/tables

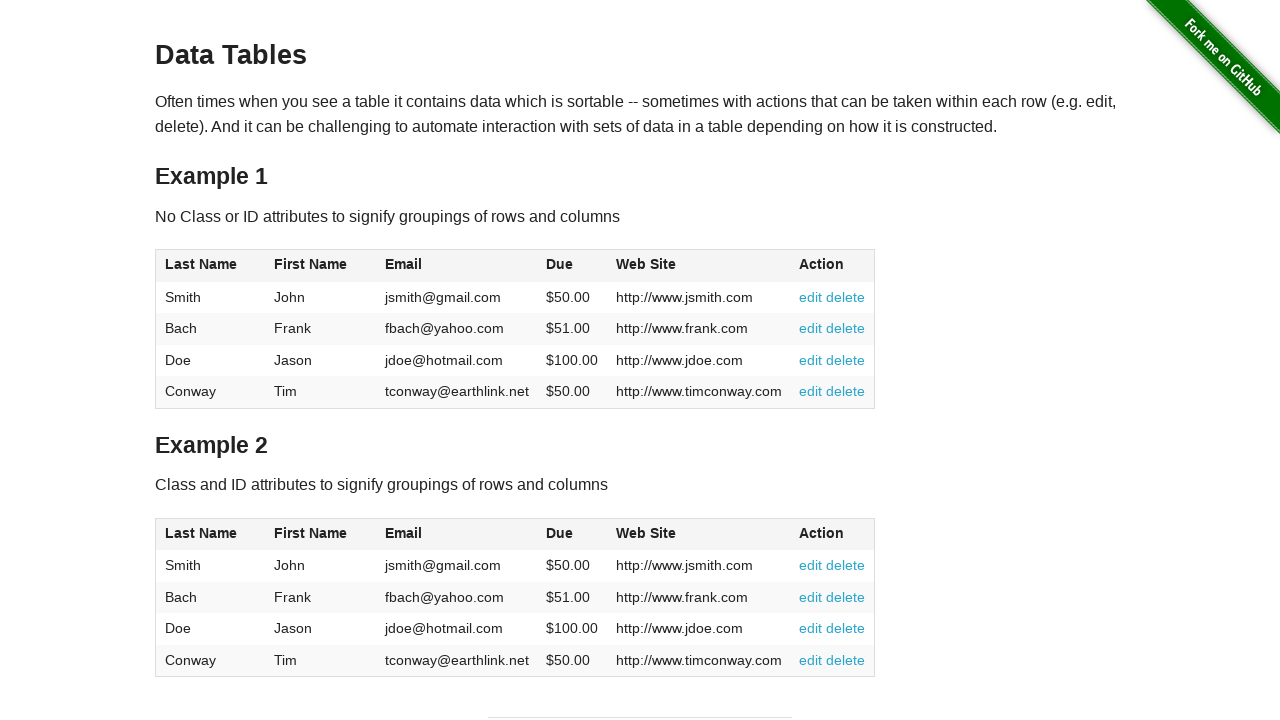

Clicked Email column header to sort ascending at (457, 266) on #table1 thead tr th:nth-of-type(3)
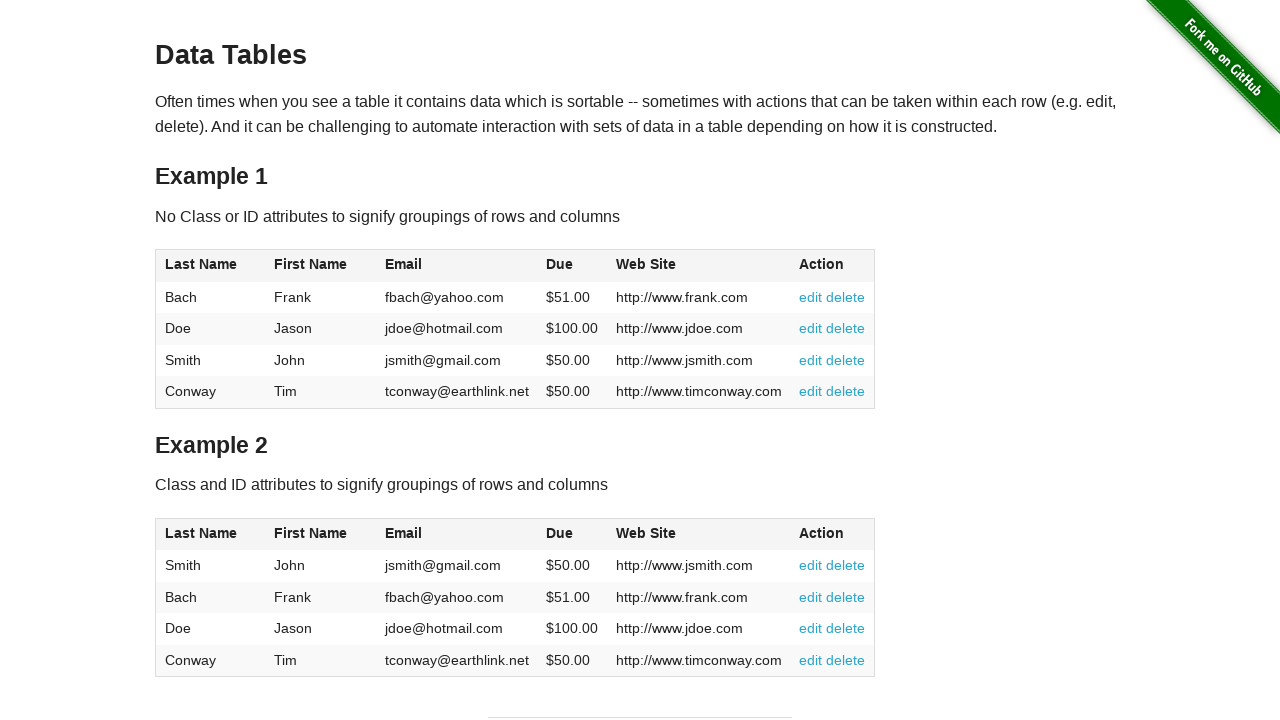

Email column cells loaded and ready
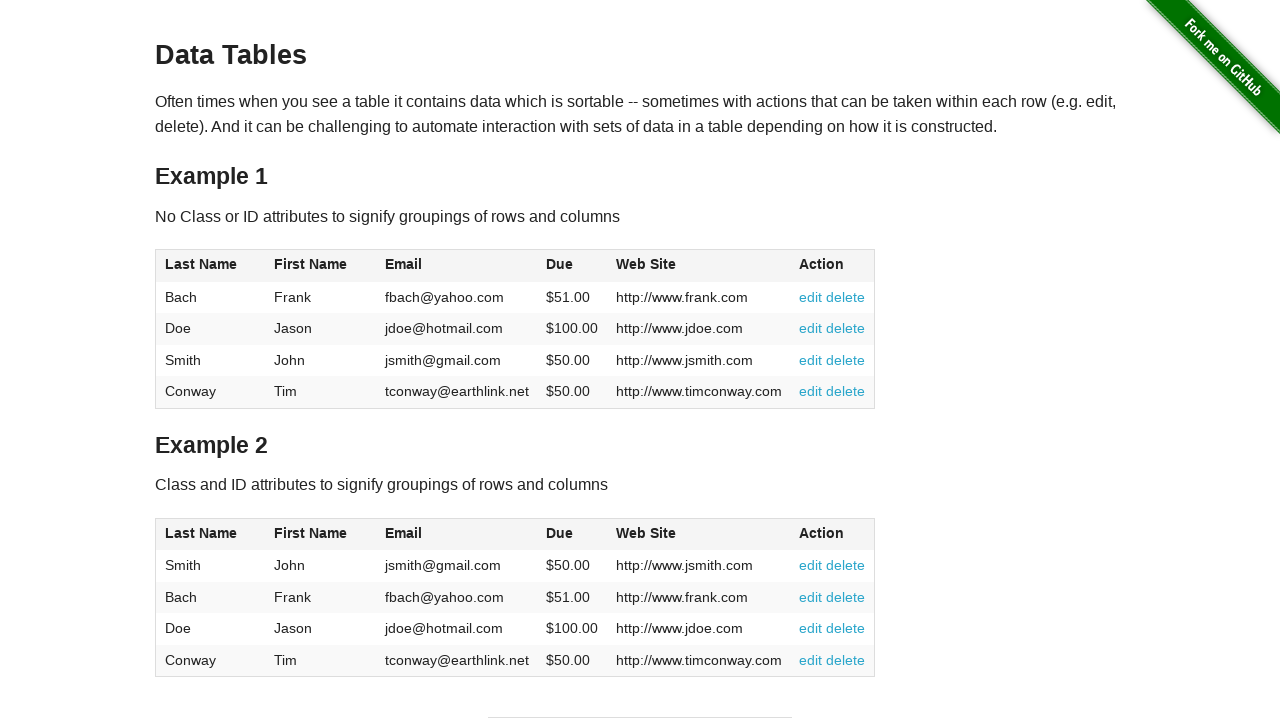

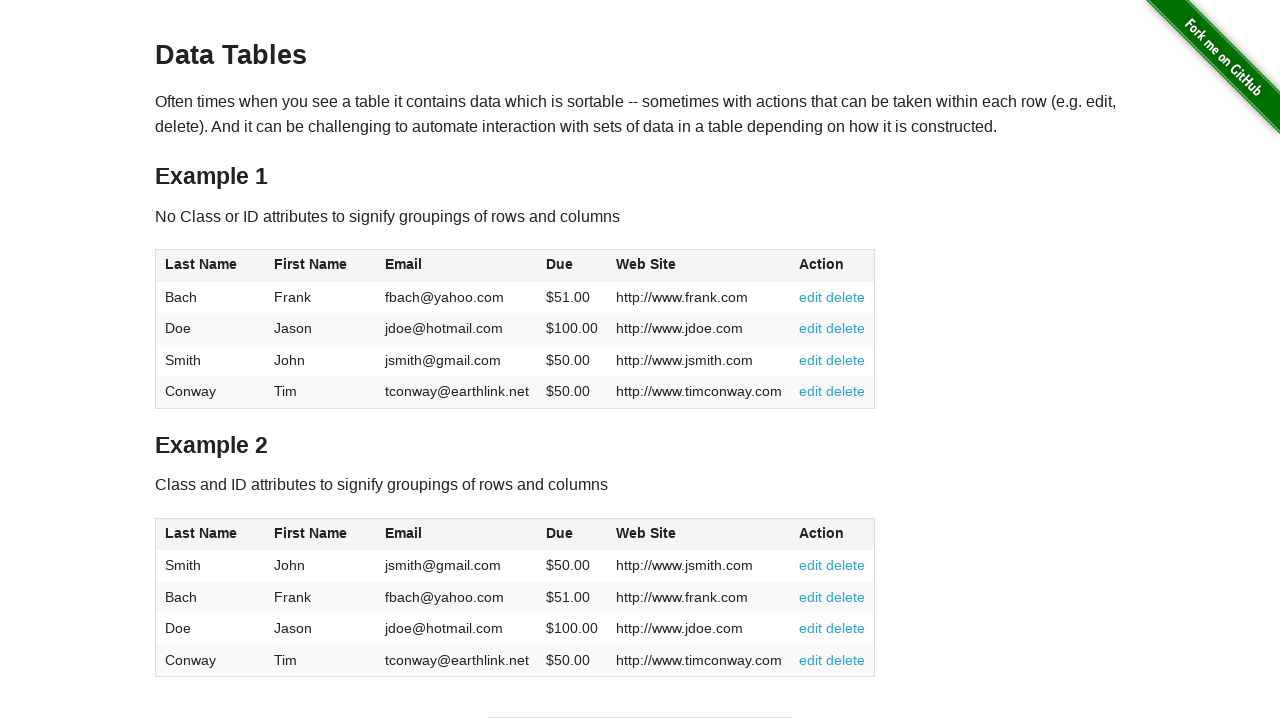